Tests table sorting using semantic class attributes by clicking the Due column header in the second table

Starting URL: http://the-internet.herokuapp.com/tables

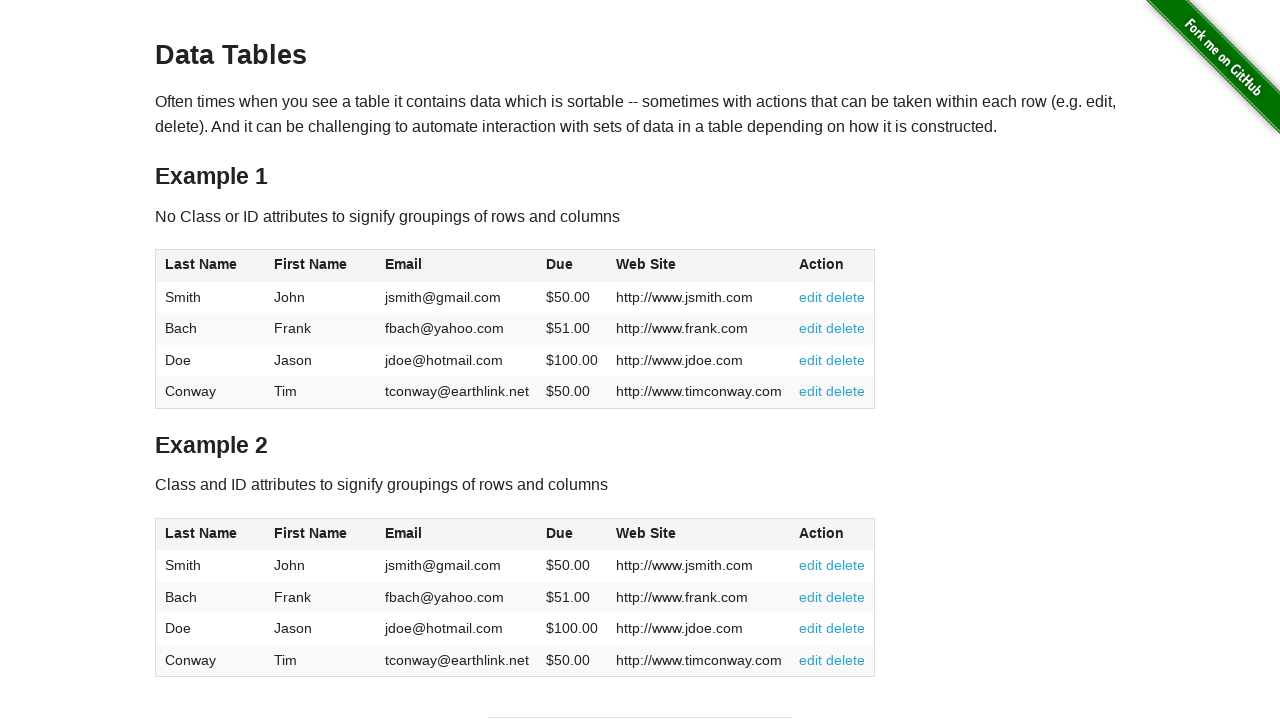

Clicked the Due column header in the second table to trigger sorting at (560, 533) on #table2 thead .dues
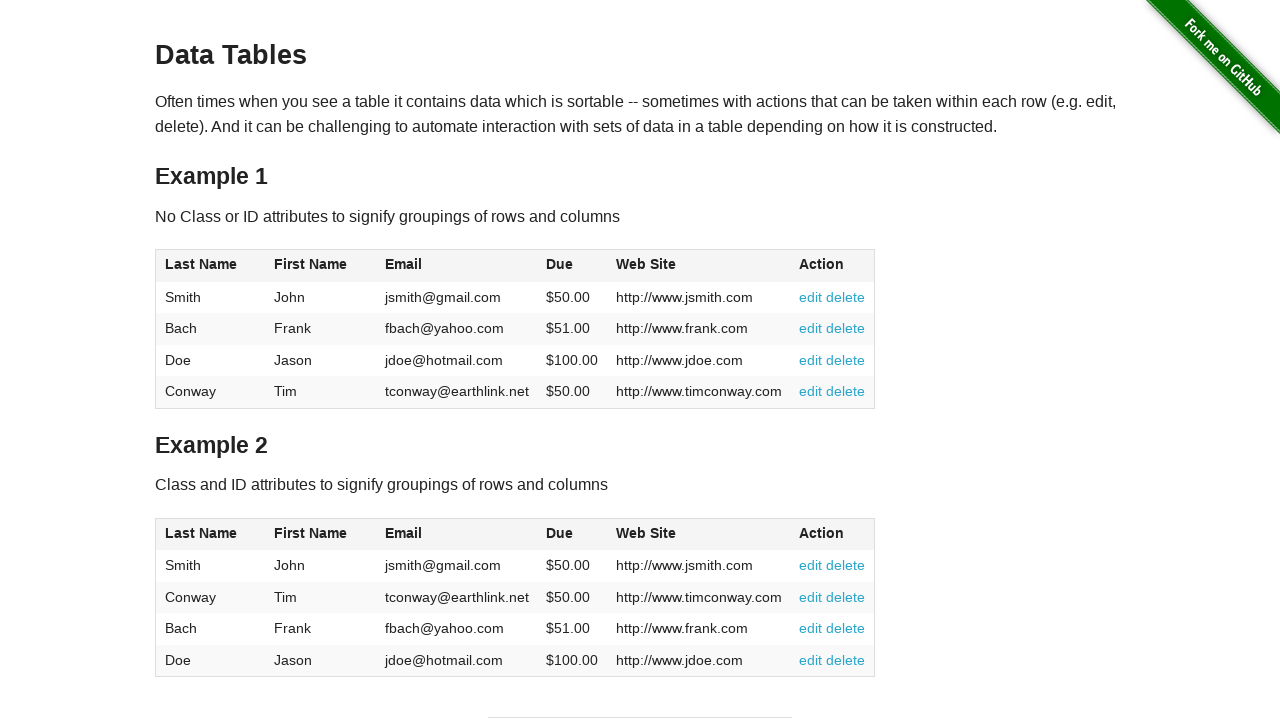

Verified that table 2 body with Due column is present after sorting
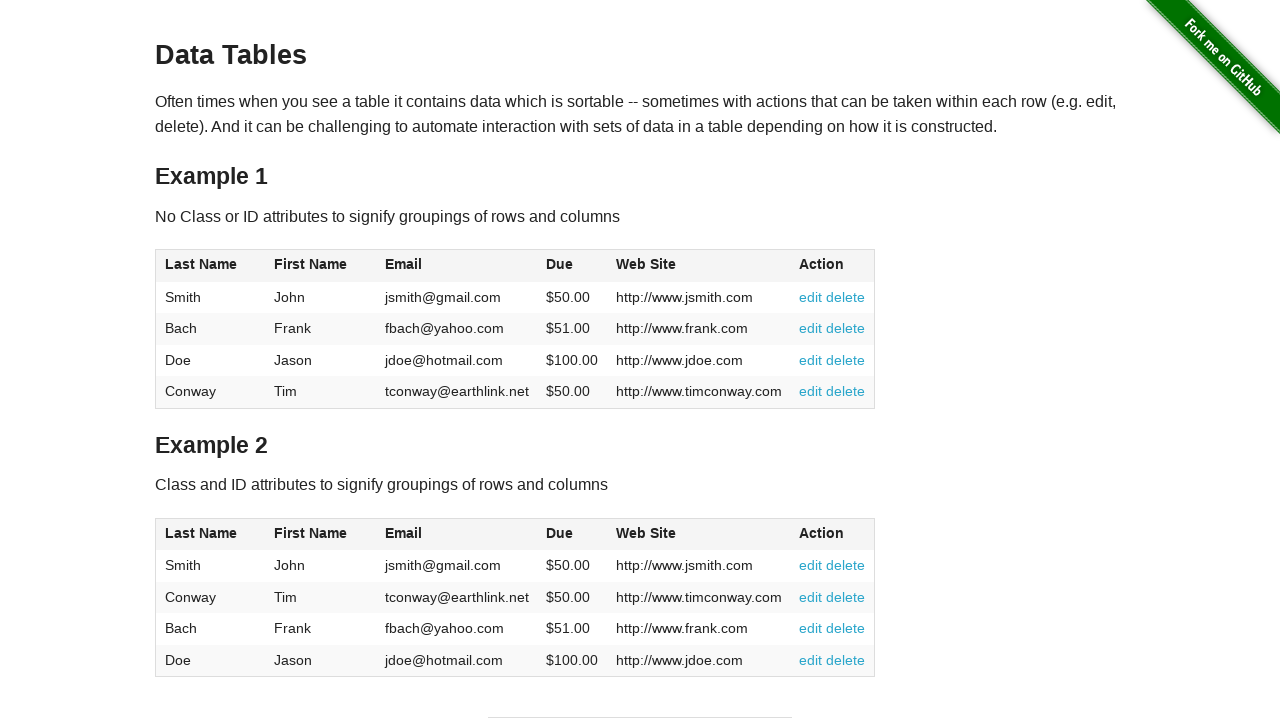

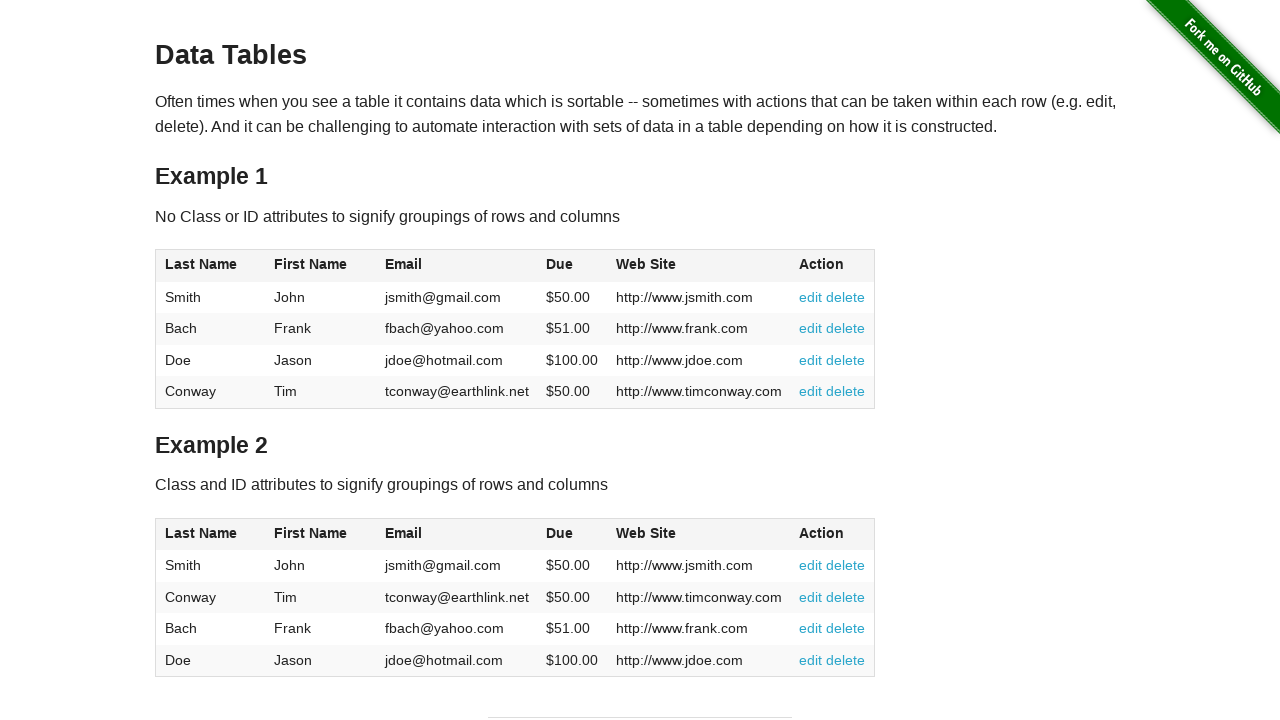